Tests form interaction by selecting a checkbox, choosing the same option from a dropdown, entering it in a text field, and verifying it appears in an alert message

Starting URL: https://rahulshettyacademy.com/AutomationPractice/

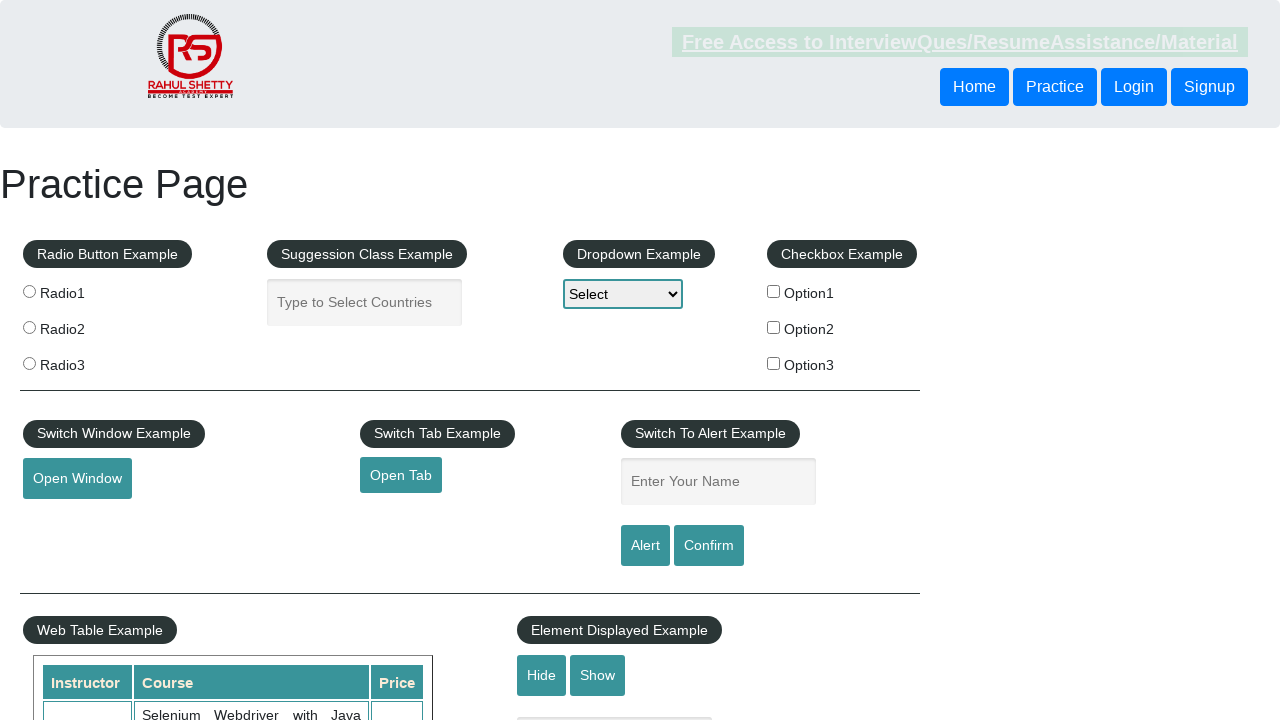

Clicked checkbox option 3 at (774, 363) on xpath=//*[@id='checkBoxOption3']
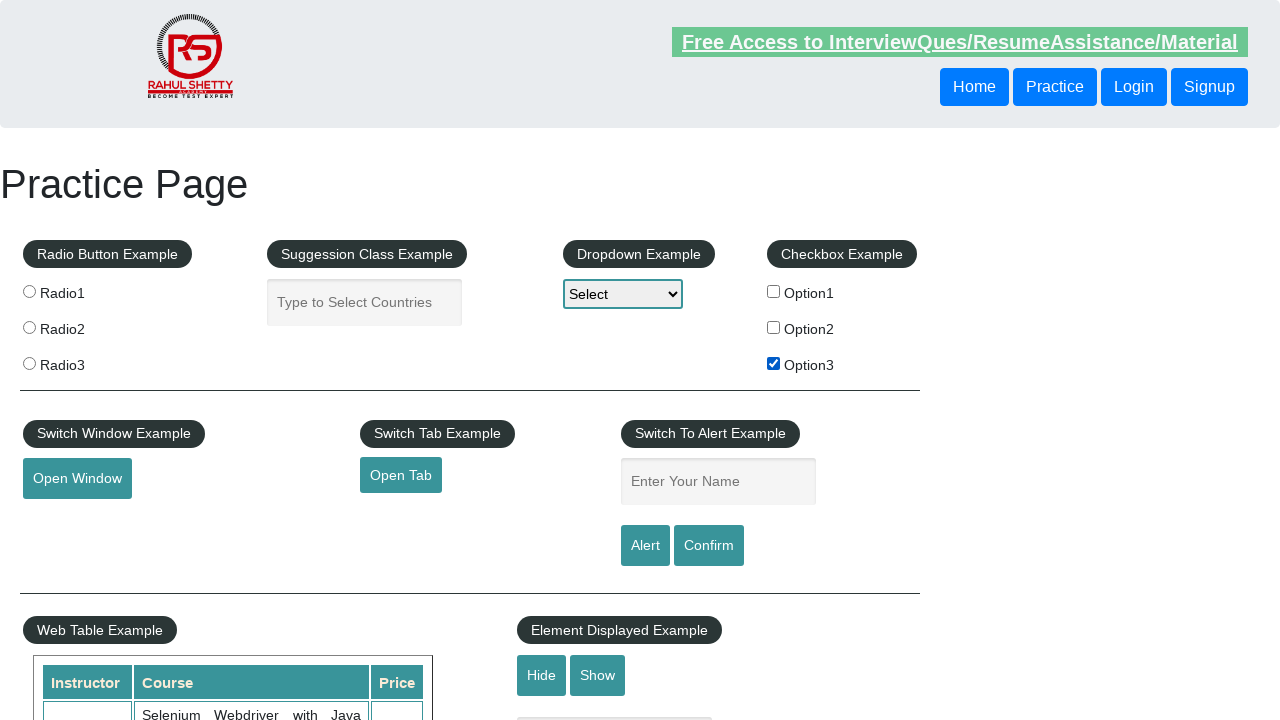

Retrieved checkbox option 3 value: option3
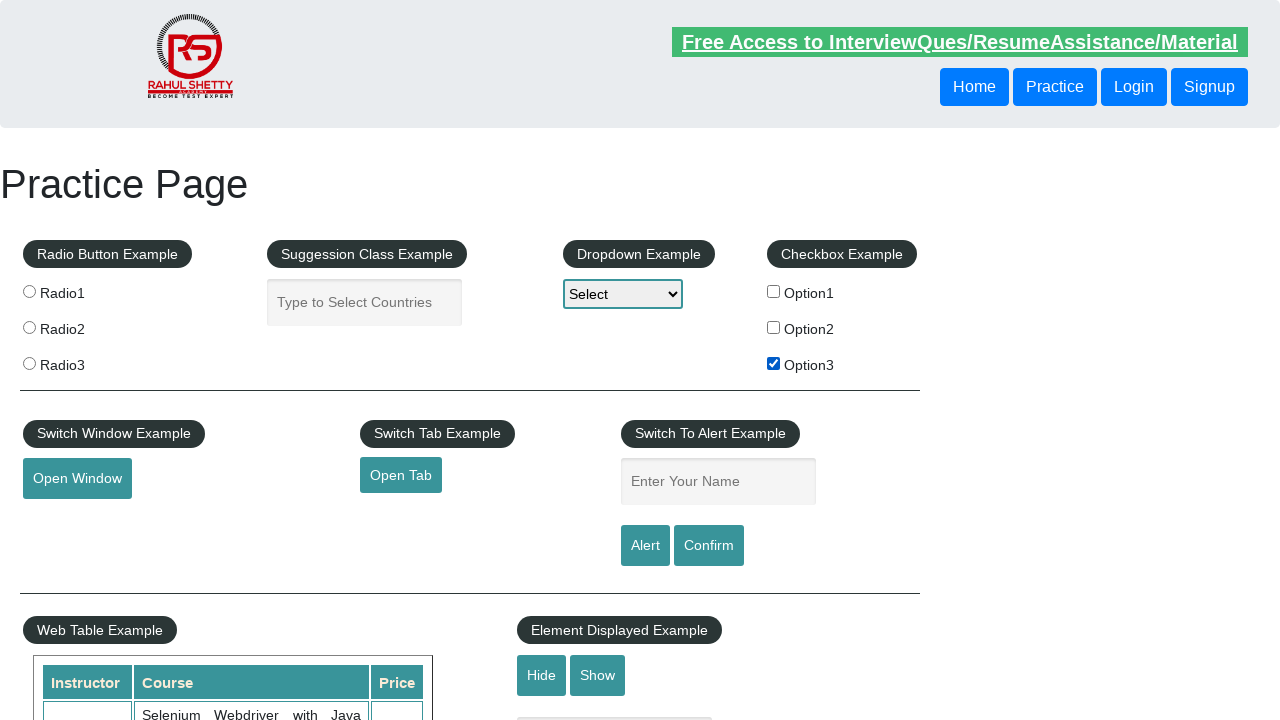

Selected option 'option3' from dropdown on //*[@id='dropdown-class-example']
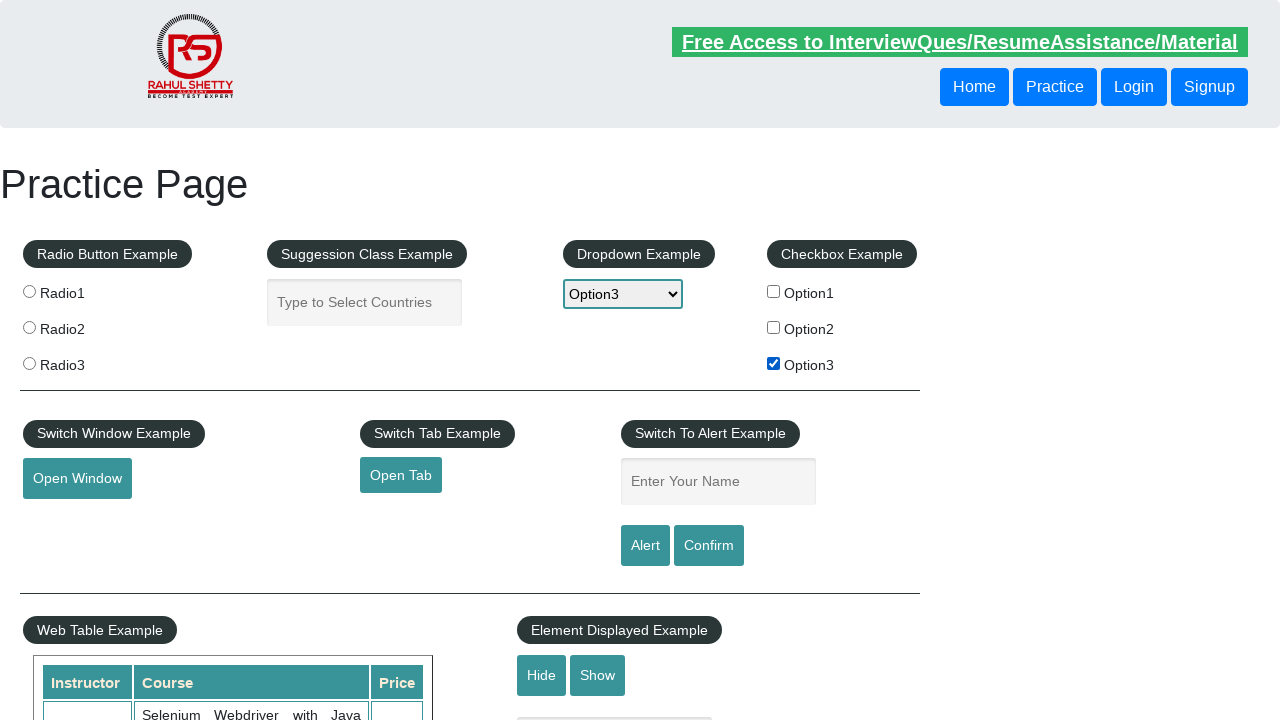

Entered 'option3' in the name field on //*[@id='name']
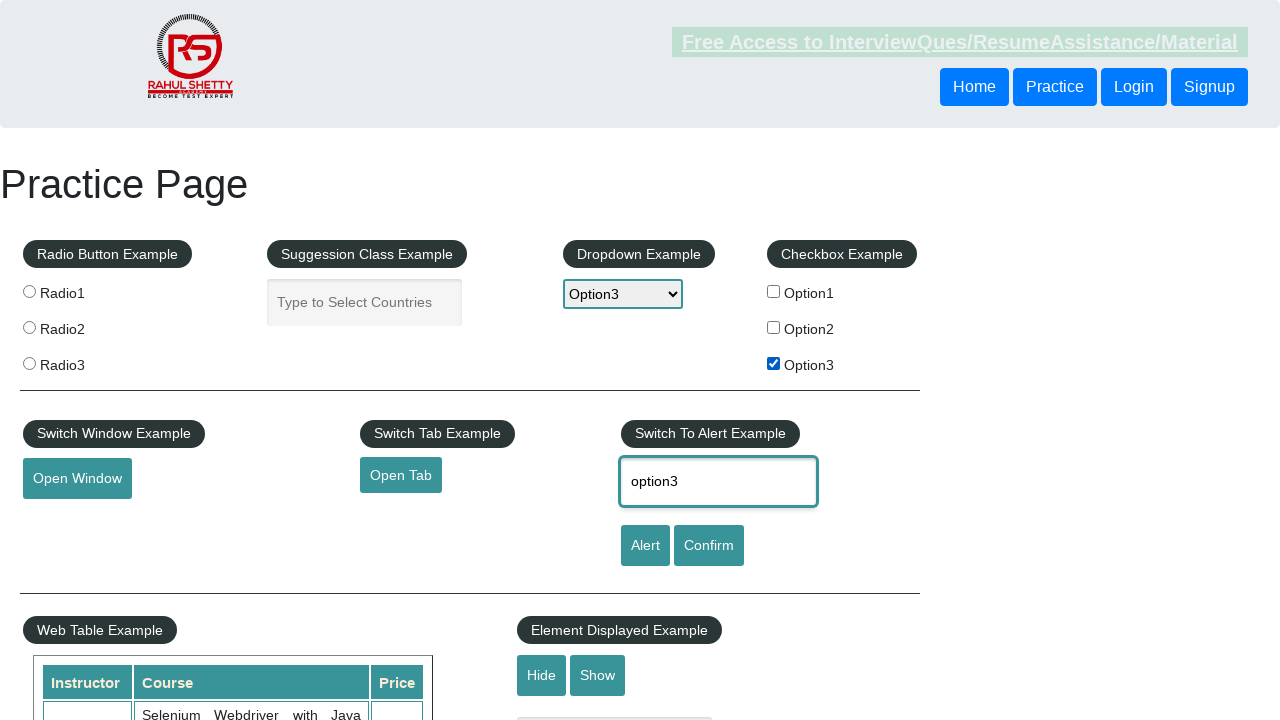

Clicked the Alert button at (645, 546) on xpath=//*[@value='Alert']
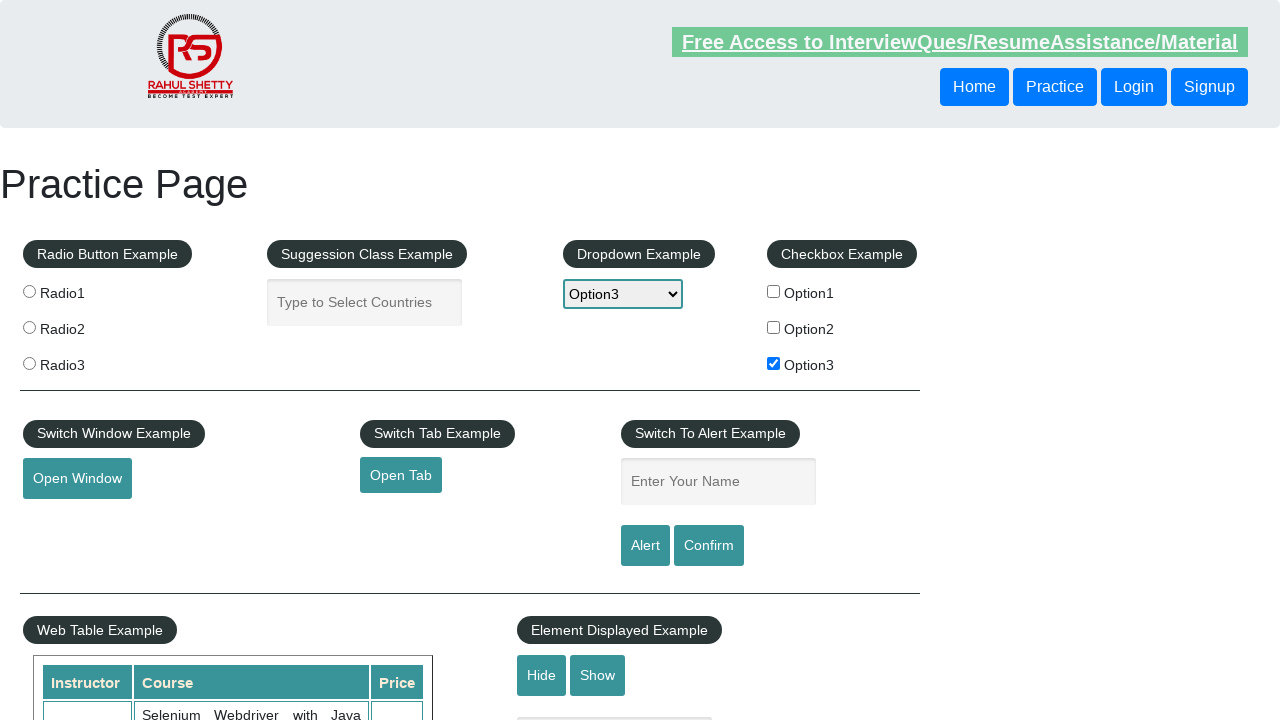

Accepted alert dialog containing the form values
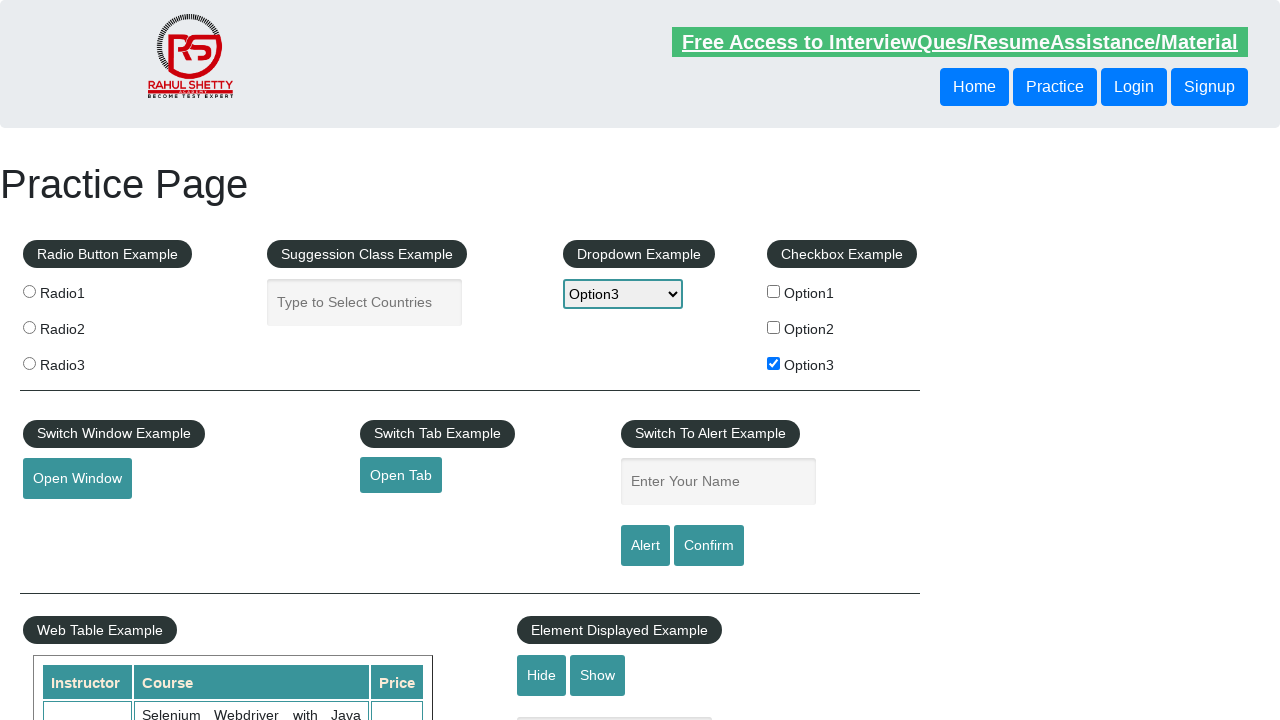

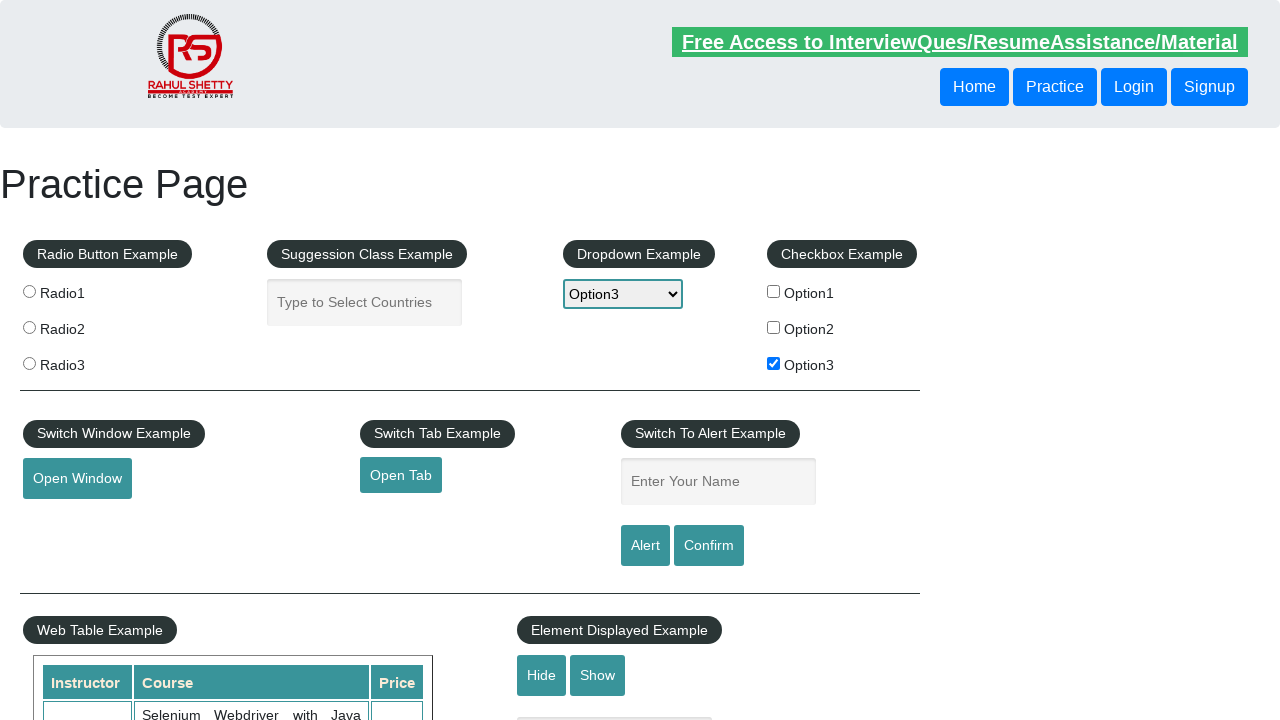